Tests multi-select dropdown functionality by selecting multiple options (index 0, 2, and 3) from a dropdown element on a test page

Starting URL: https://omayo.blogspot.com/

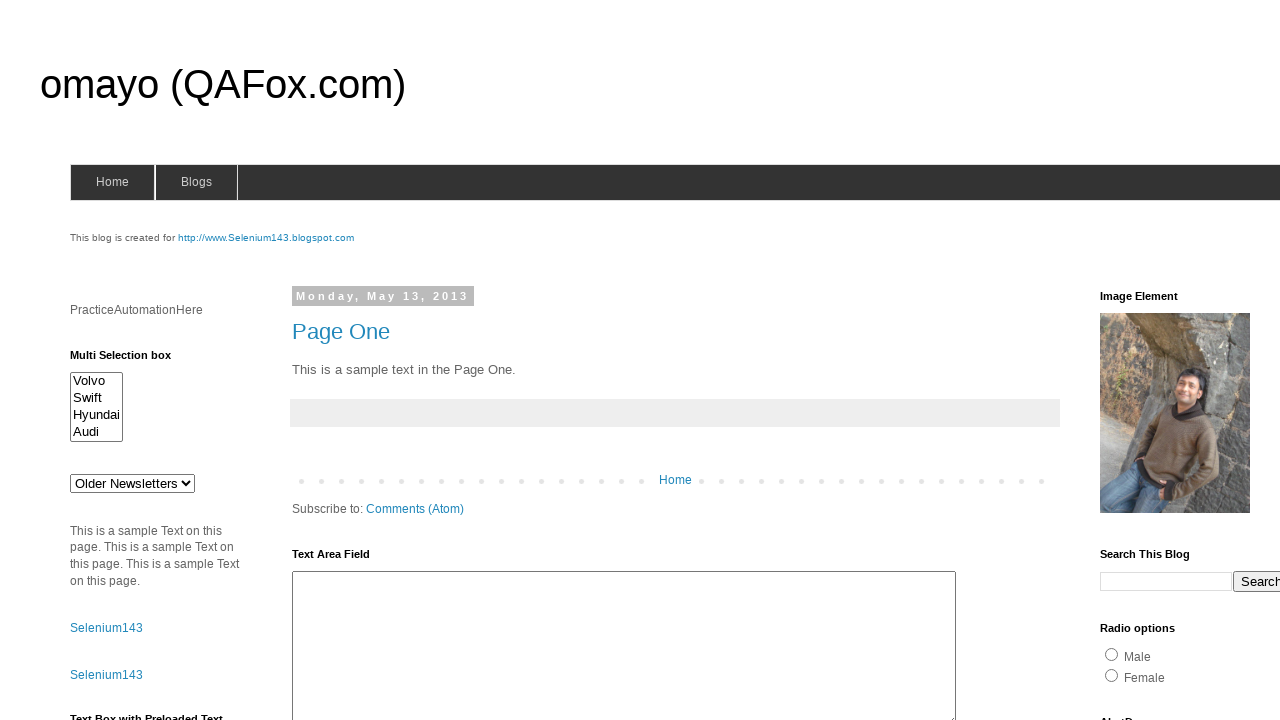

Waited for multi-select dropdown element to be visible
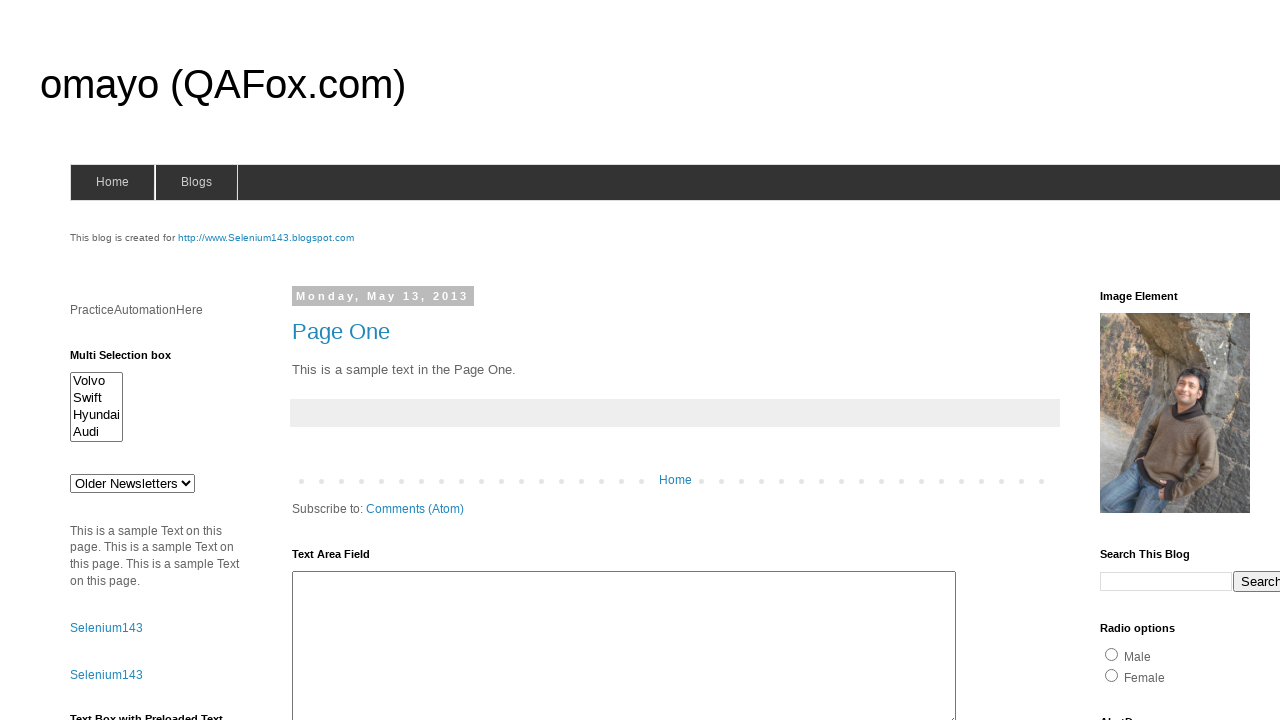

Selected option at index 0 from multi-select dropdown on #multiselect1
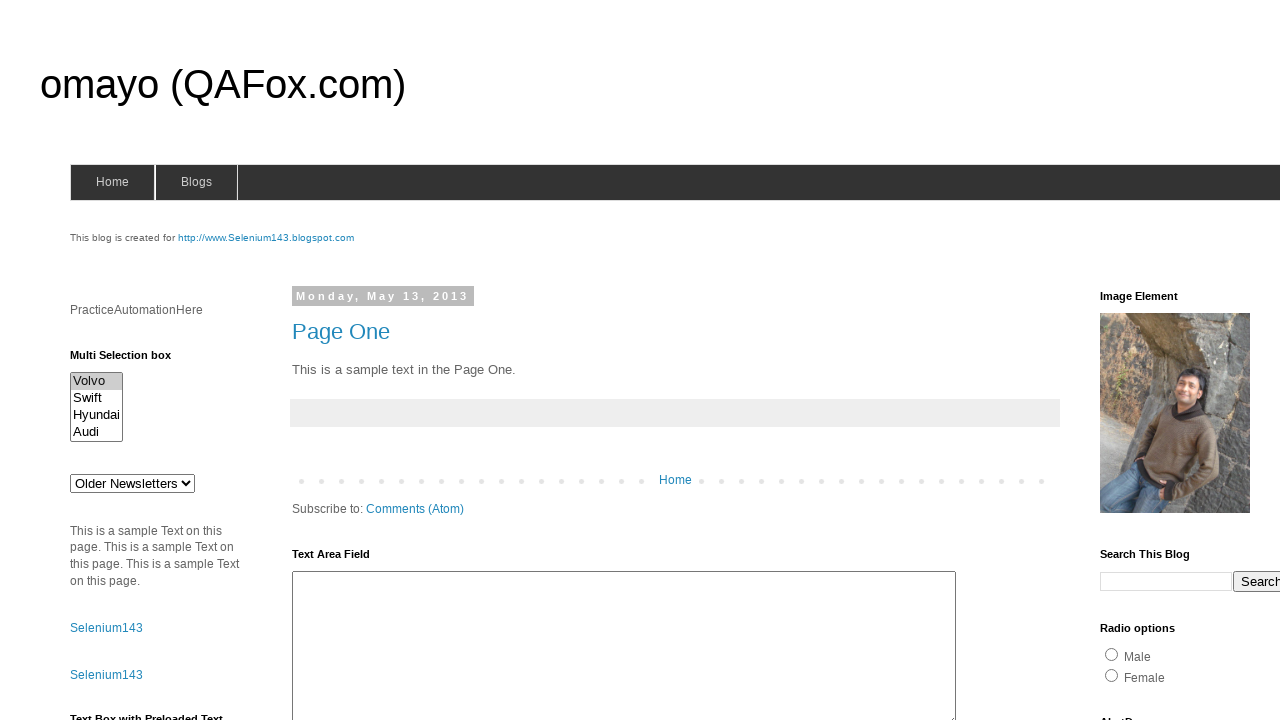

Selected options at indices 0 and 2 from multi-select dropdown on #multiselect1
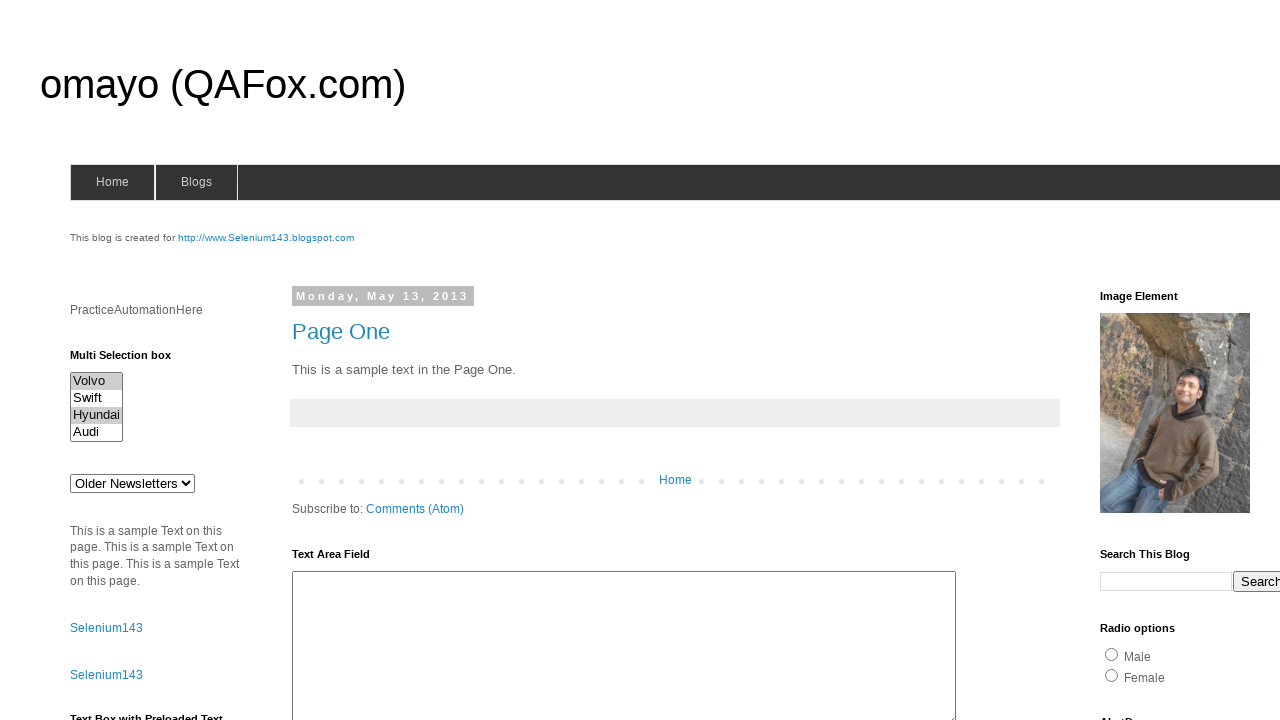

Selected options at indices 0, 2, and 3 from multi-select dropdown on #multiselect1
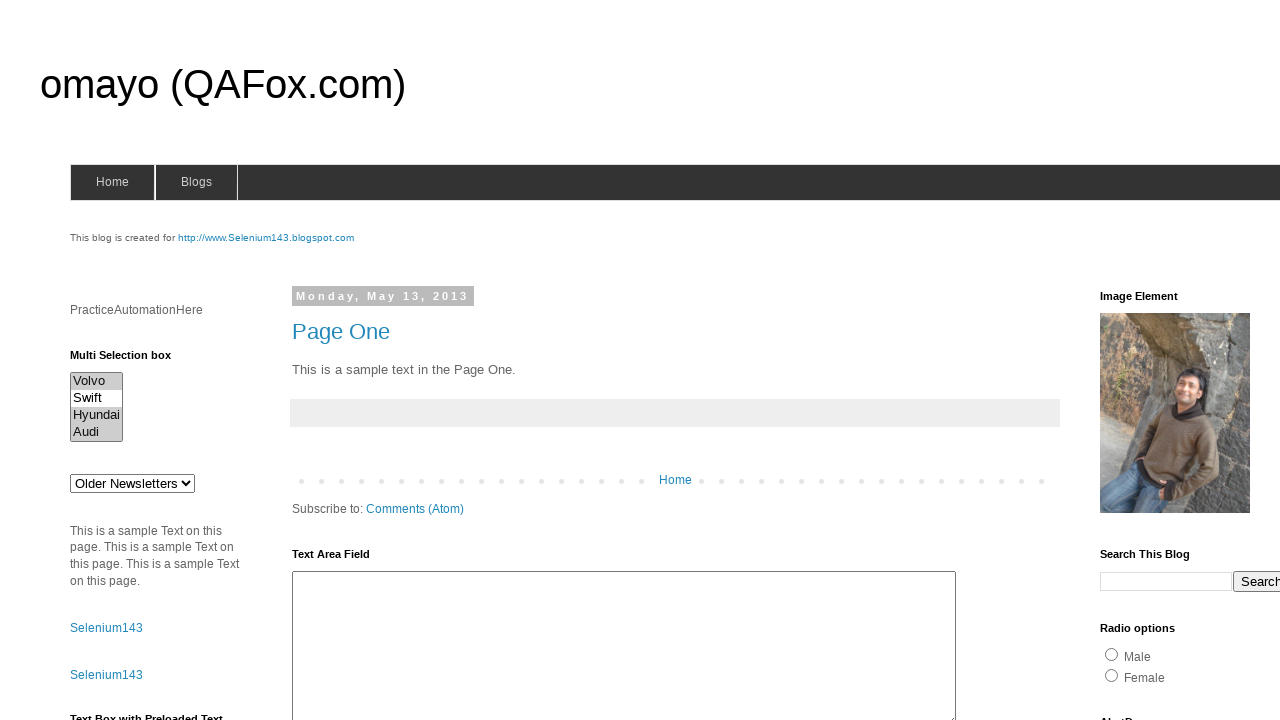

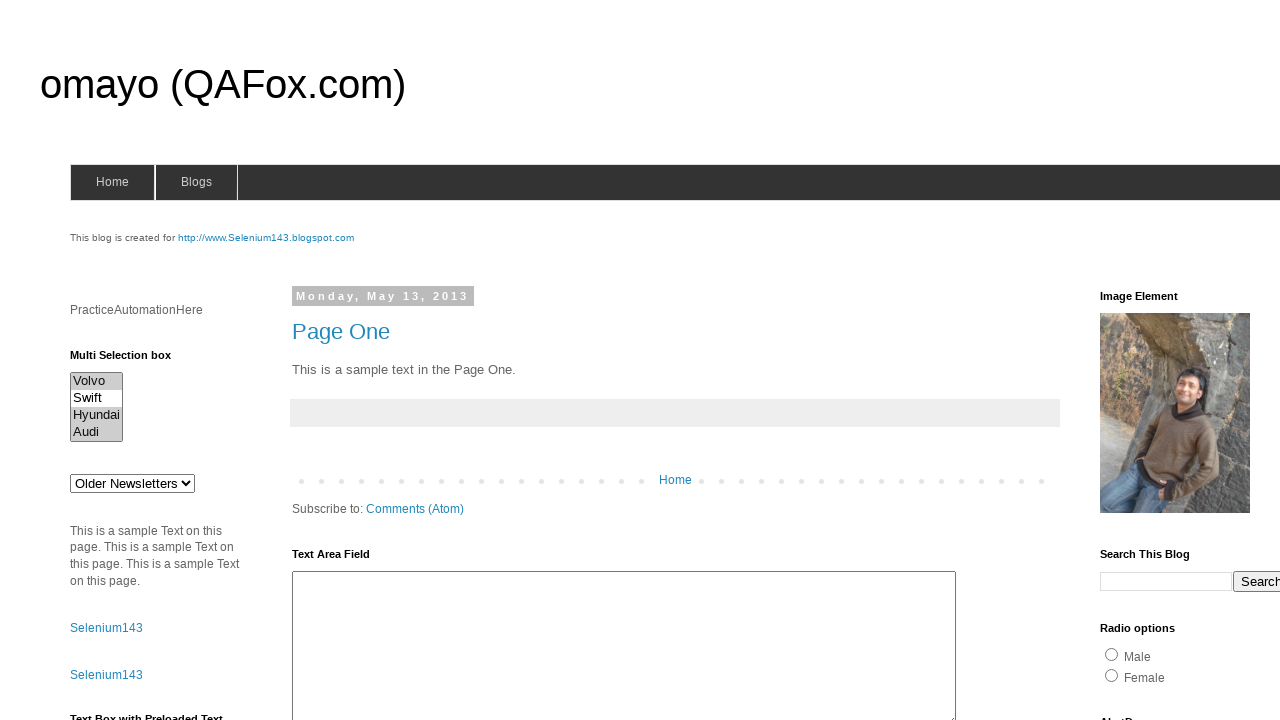